Tests filling the last name field in the W3Schools HTML form tutorial and verifies the URL remains unchanged

Starting URL: https://www.w3schools.com/html/tryit.asp?filename=tryhtml_form_submit

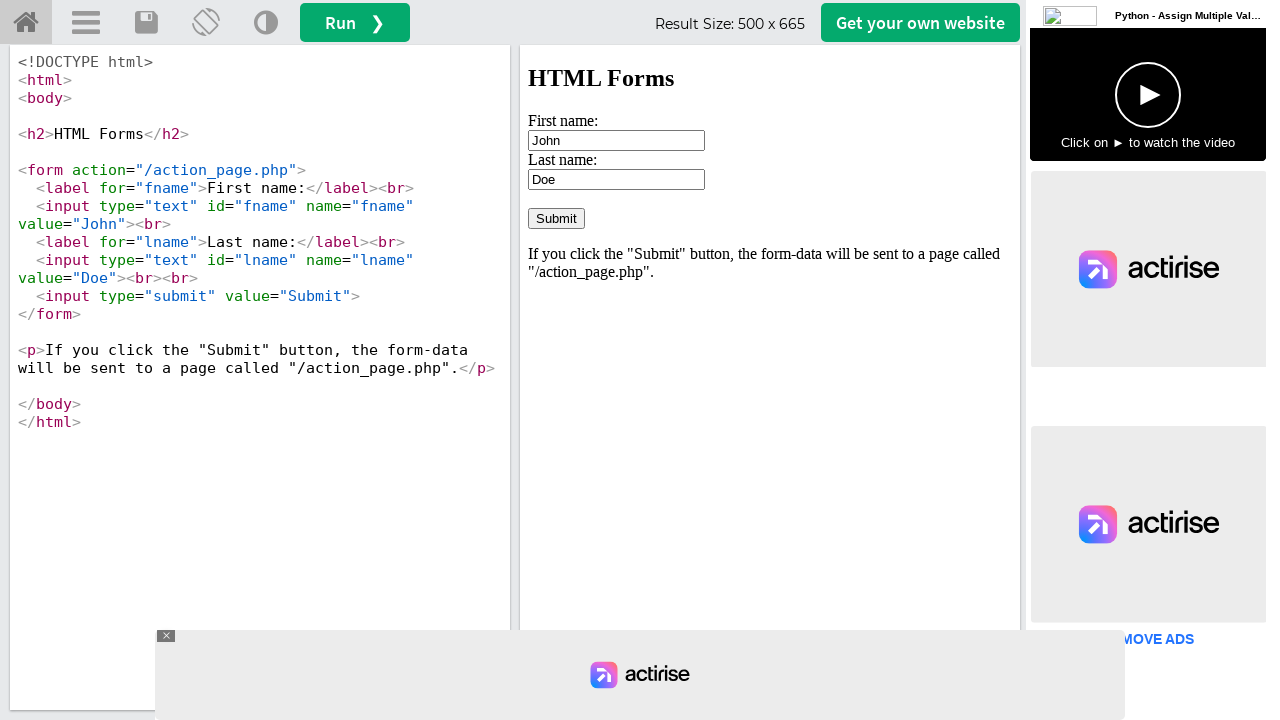

Located iframe containing the form result
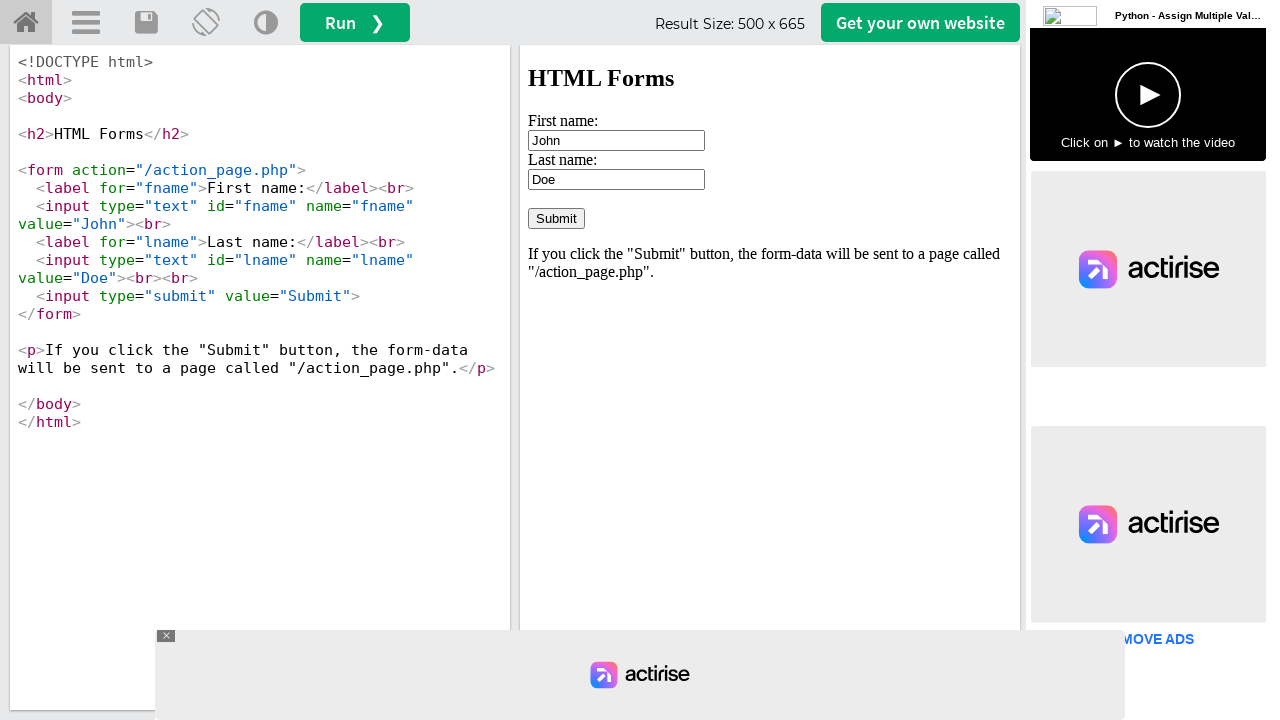

Filled last name field with 'Smith' on #iframeResult >> internal:control=enter-frame >> input[name='lname']
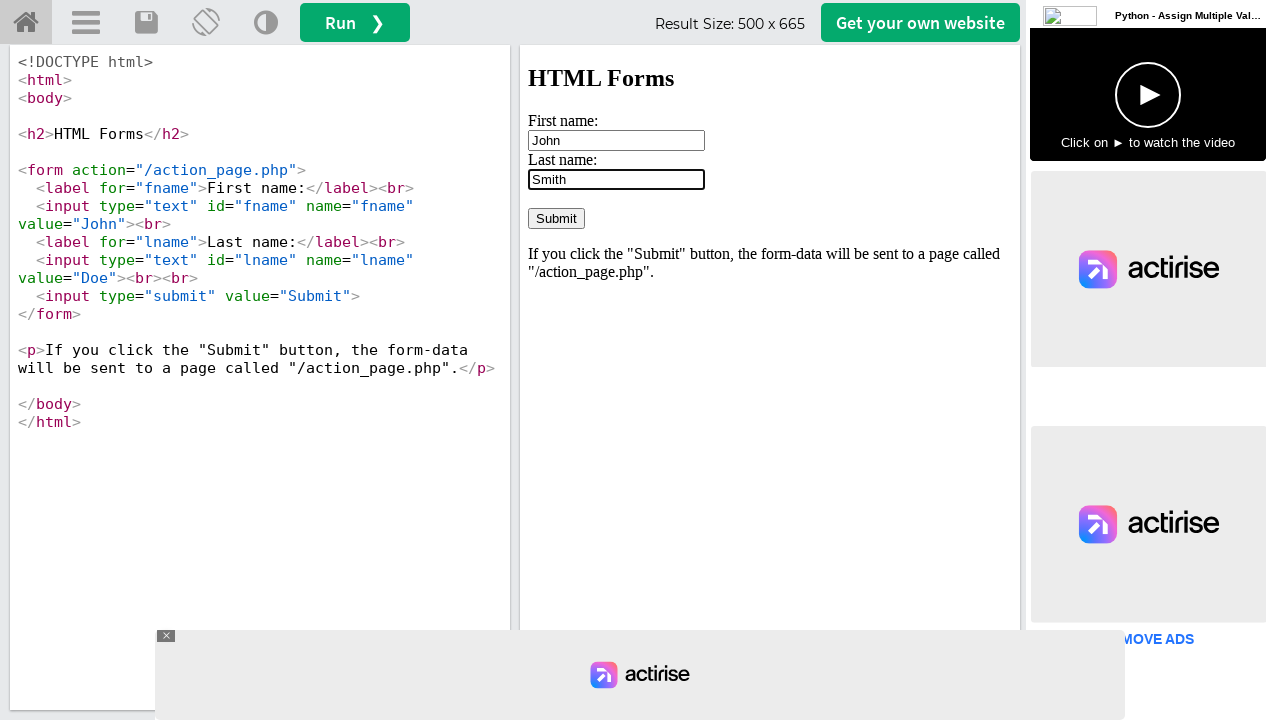

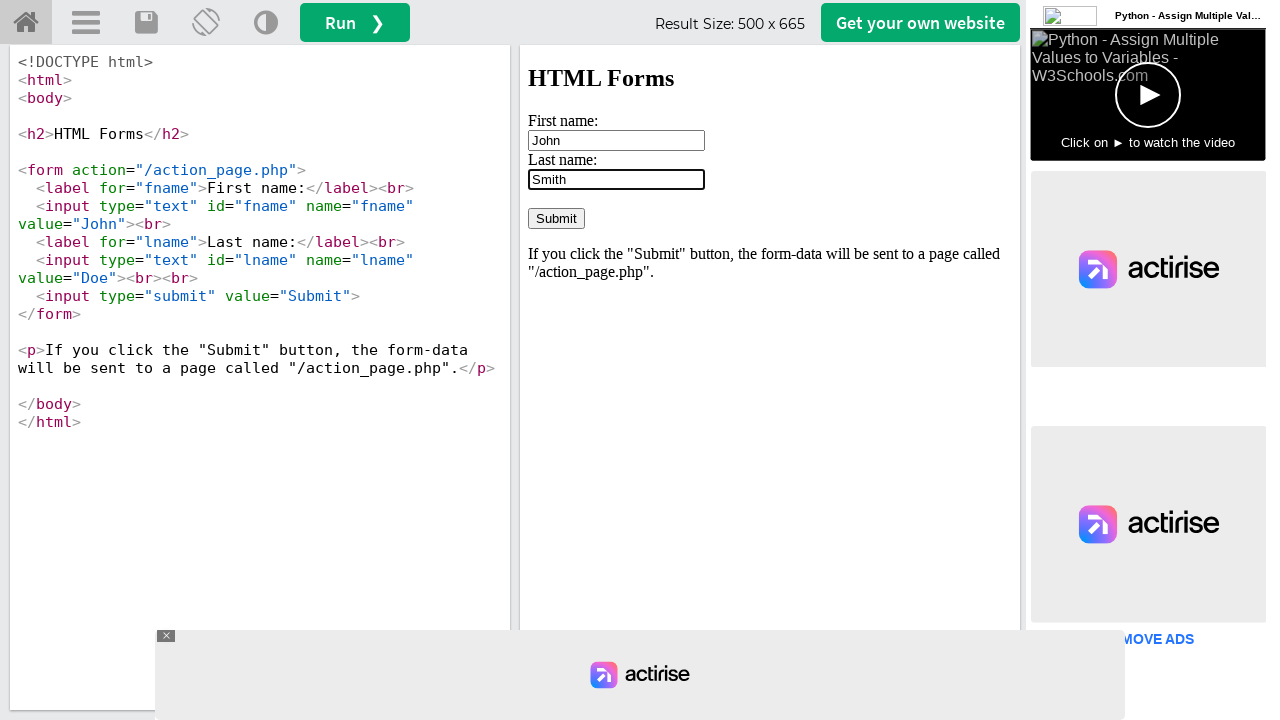